Tests mouse hover functionality by hovering over user avatar images to reveal hidden content

Starting URL: https://the-internet.herokuapp.com/hovers

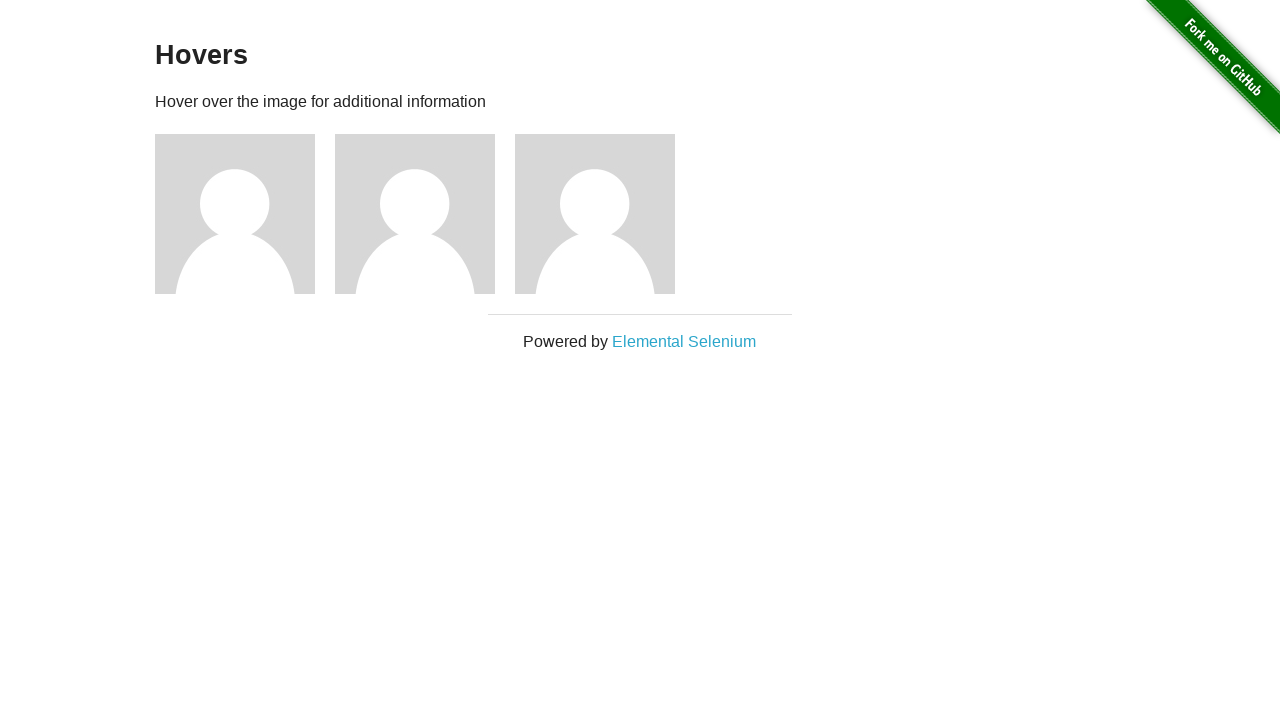

Waited for user avatar images to load
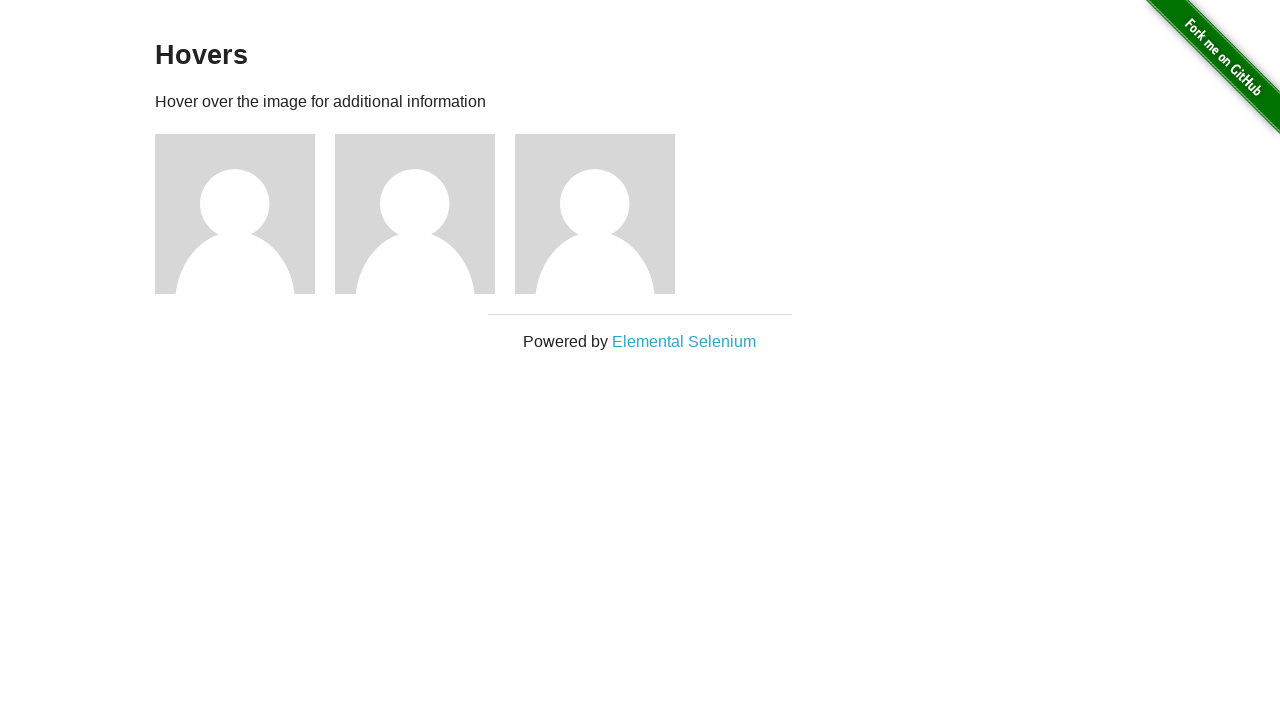

Hovered over the third user avatar image at (595, 214) on .figure:nth-child(5) img
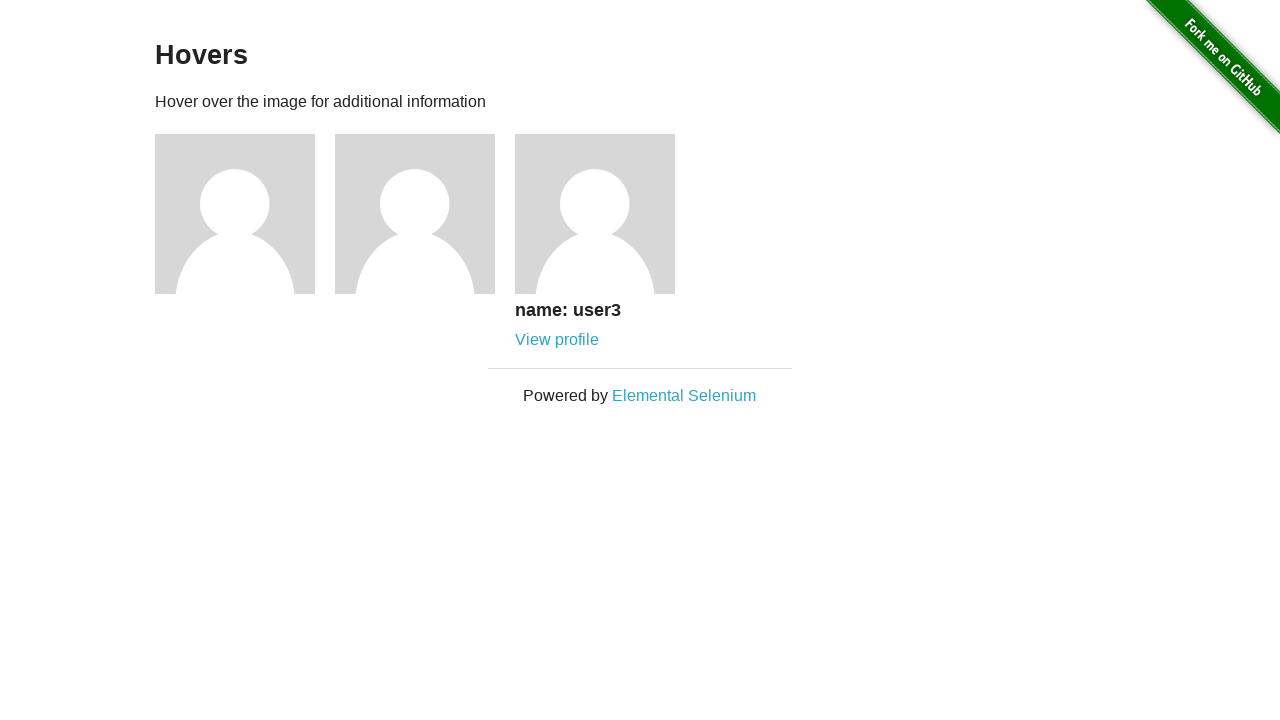

Hidden figcaption content revealed on hover
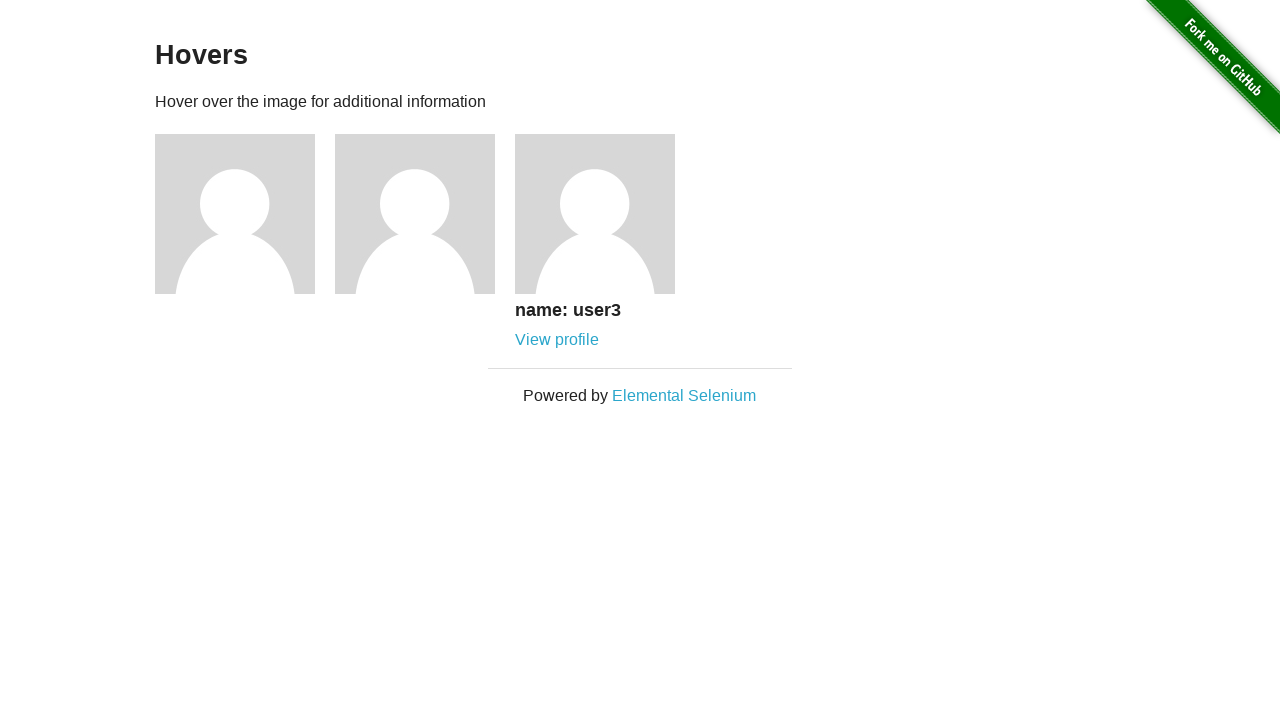

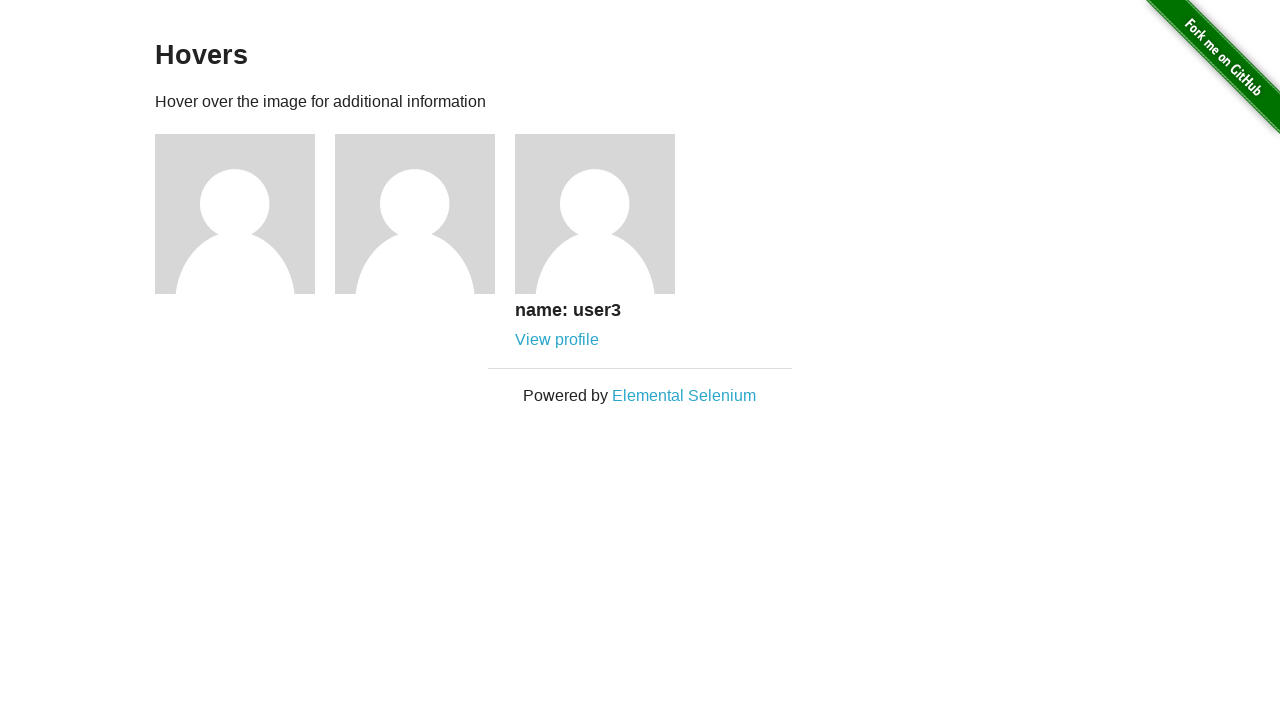